Navigates to a wedding venue listing page on mariages.net, waits for venue links to load, then navigates to the first venue detail page and verifies venue information elements are present.

Starting URL: https://www.mariages.net/busc.php?id_grupo=1&id_sector=31&showmode=list&NumPage=1&userSearch=1&isNearby=0&priceType=menu

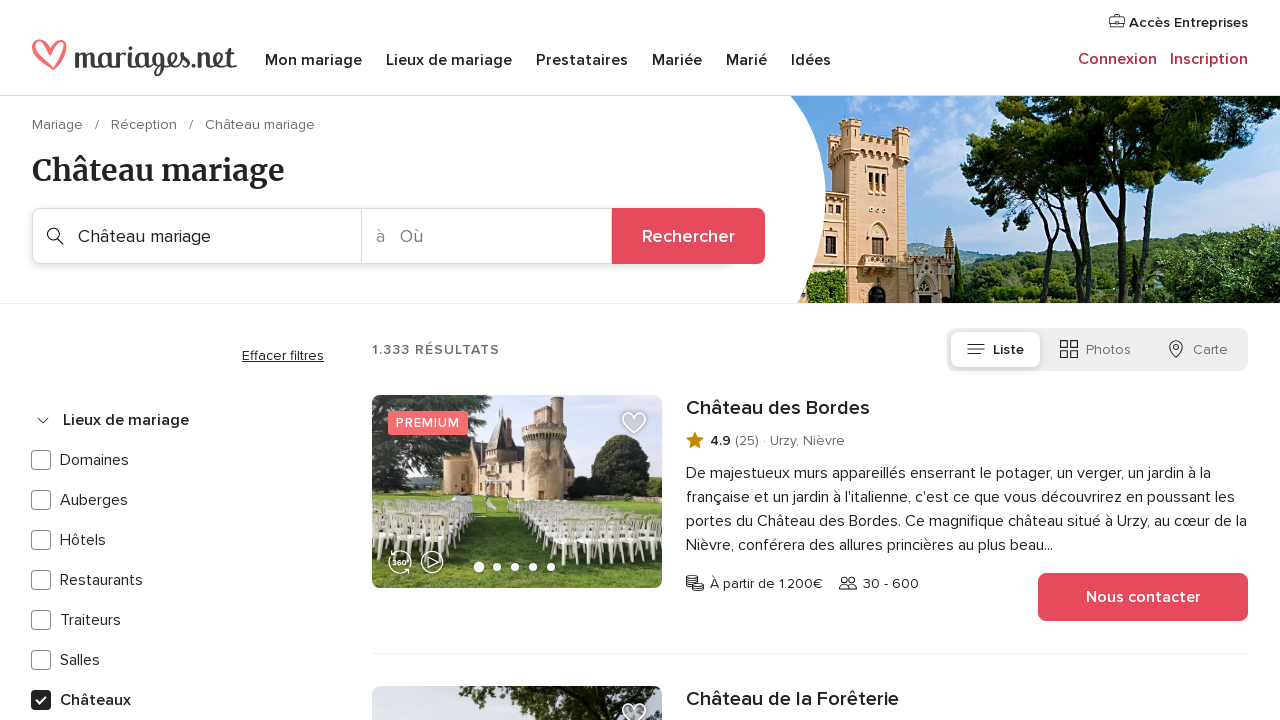

Waited for venue listing links to load
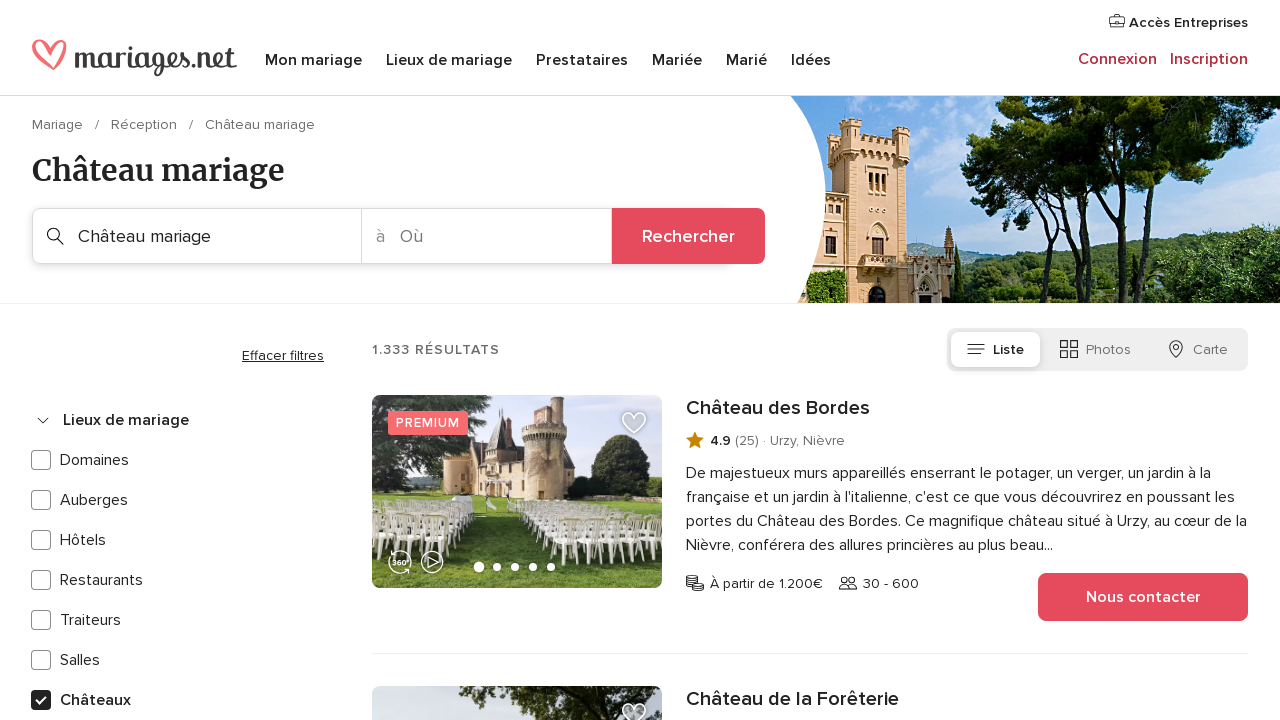

Located first venue link element
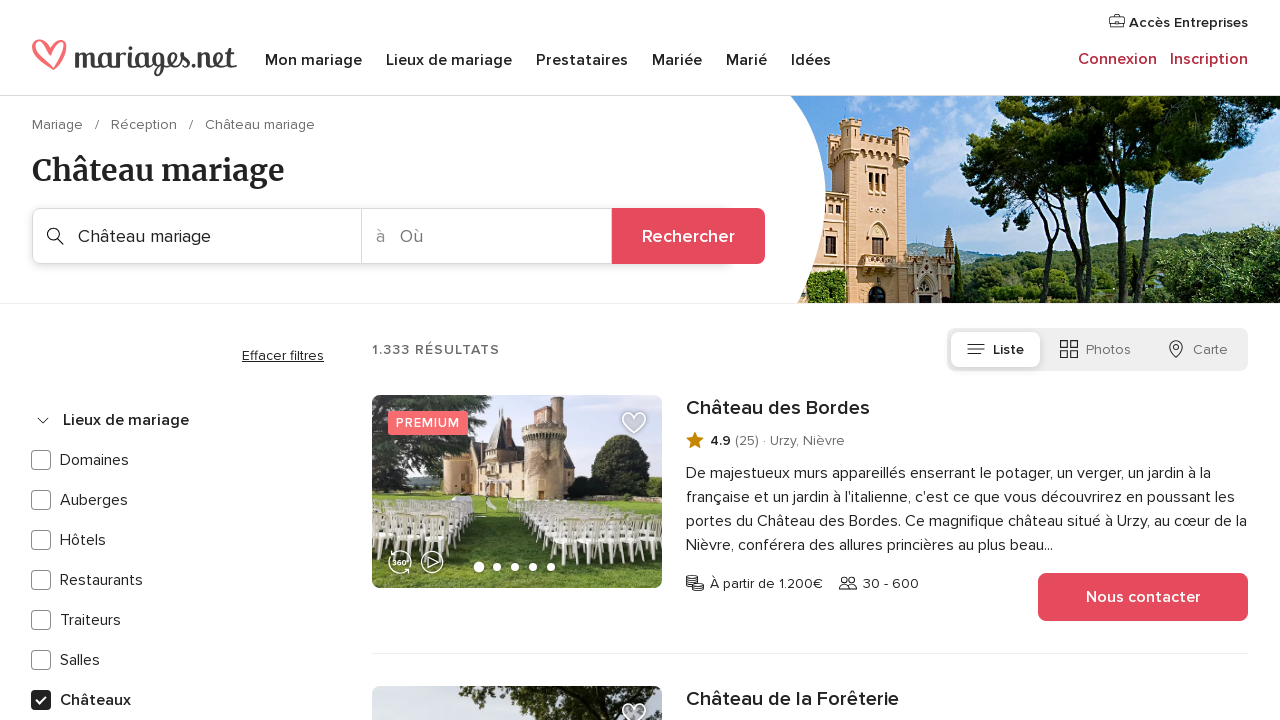

Retrieved href attribute from first venue link
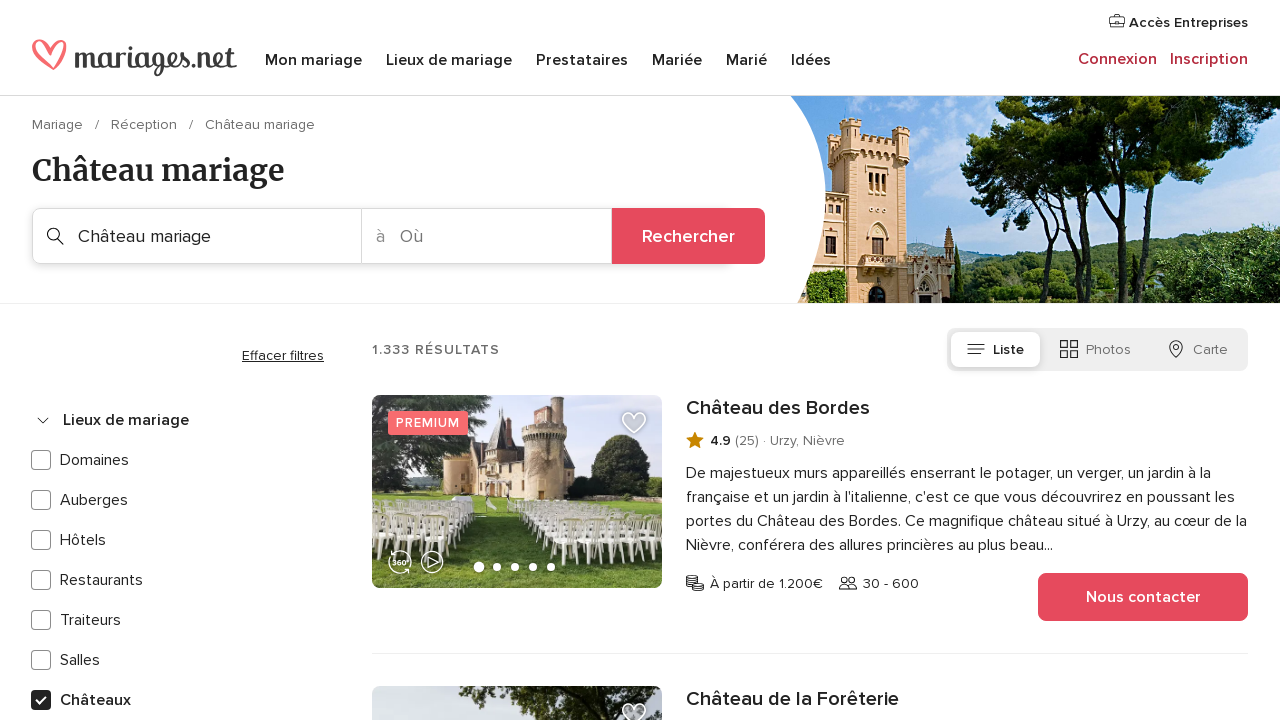

Navigated to first venue detail page: https://www.mariages.net/chateau-mariage/chateau-des-bordes--e170800
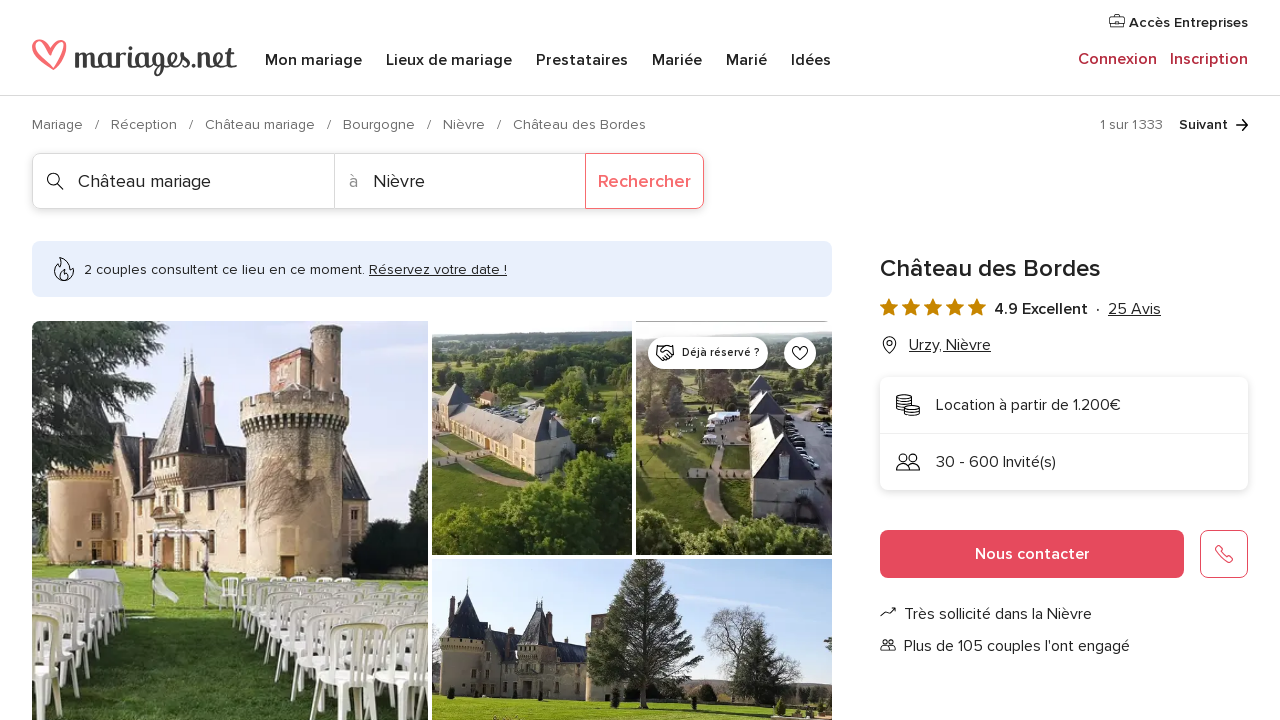

Waited for venue information elements to load
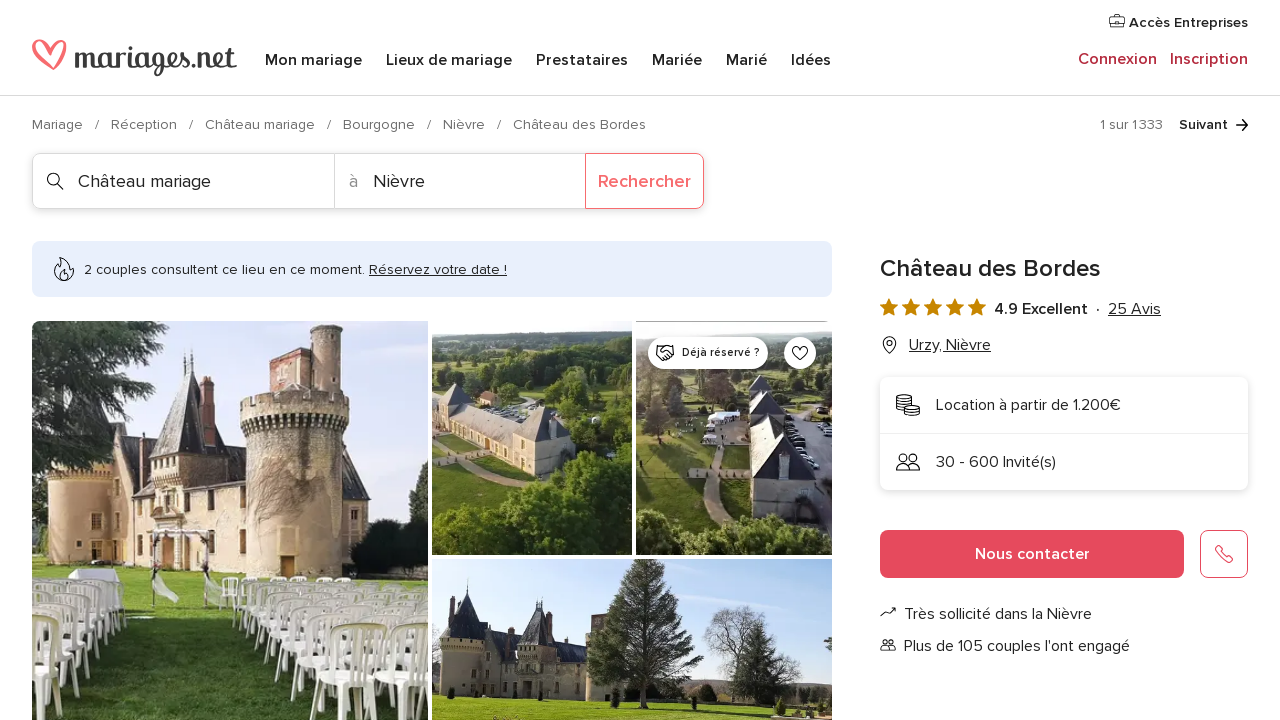

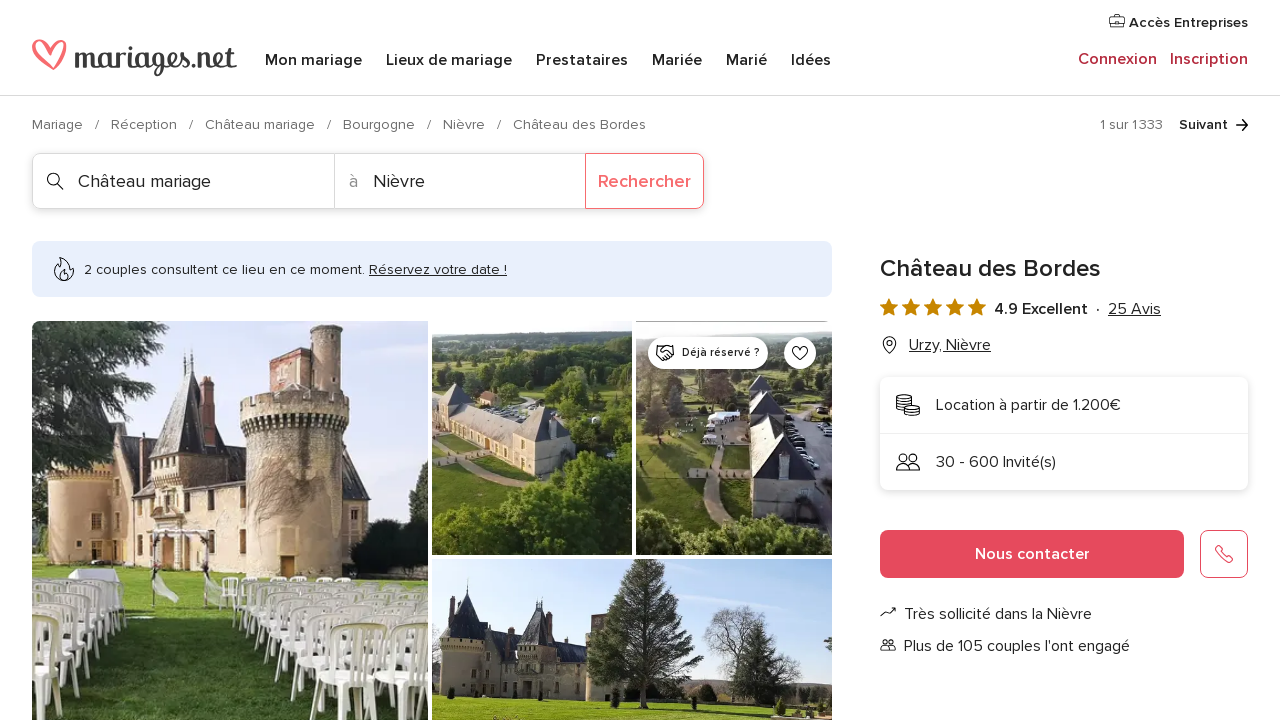